Opens the Automation Testing Co UK website and maximizes the browser window. This is a basic browser navigation test.

Starting URL: https://www.automationtesting.co.uk

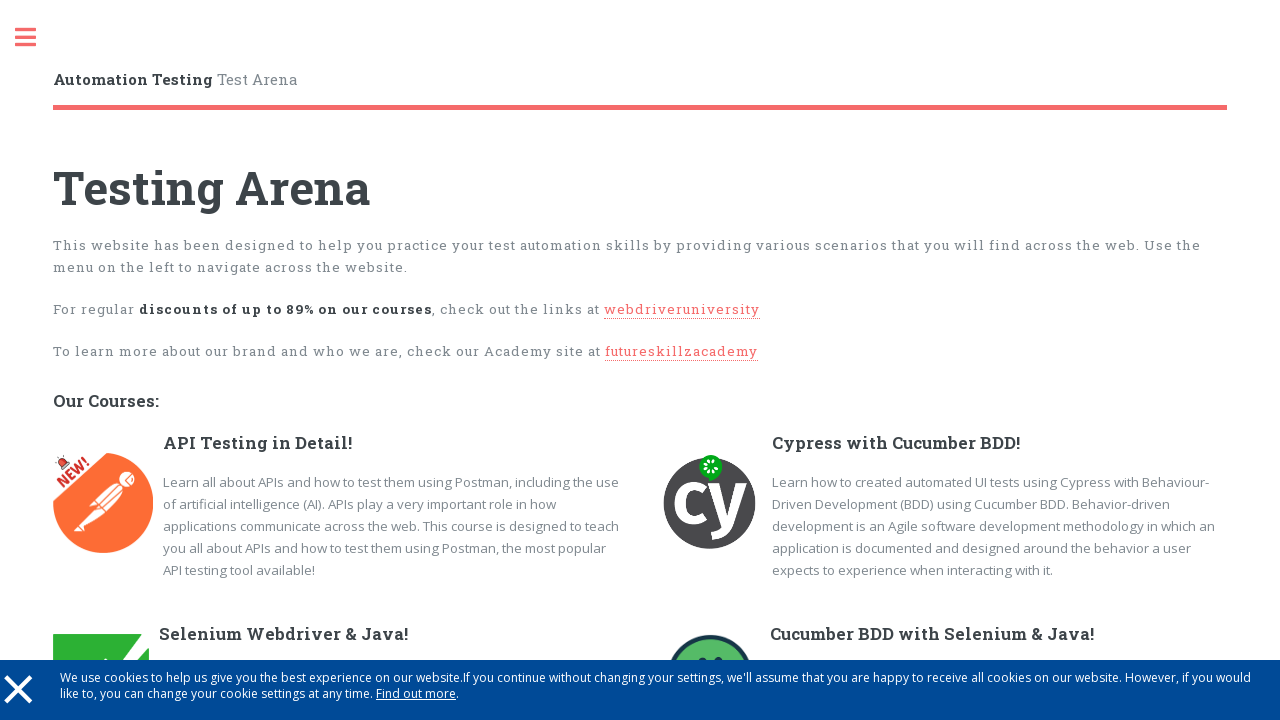

Set browser viewport to 1920x1080 (maximized)
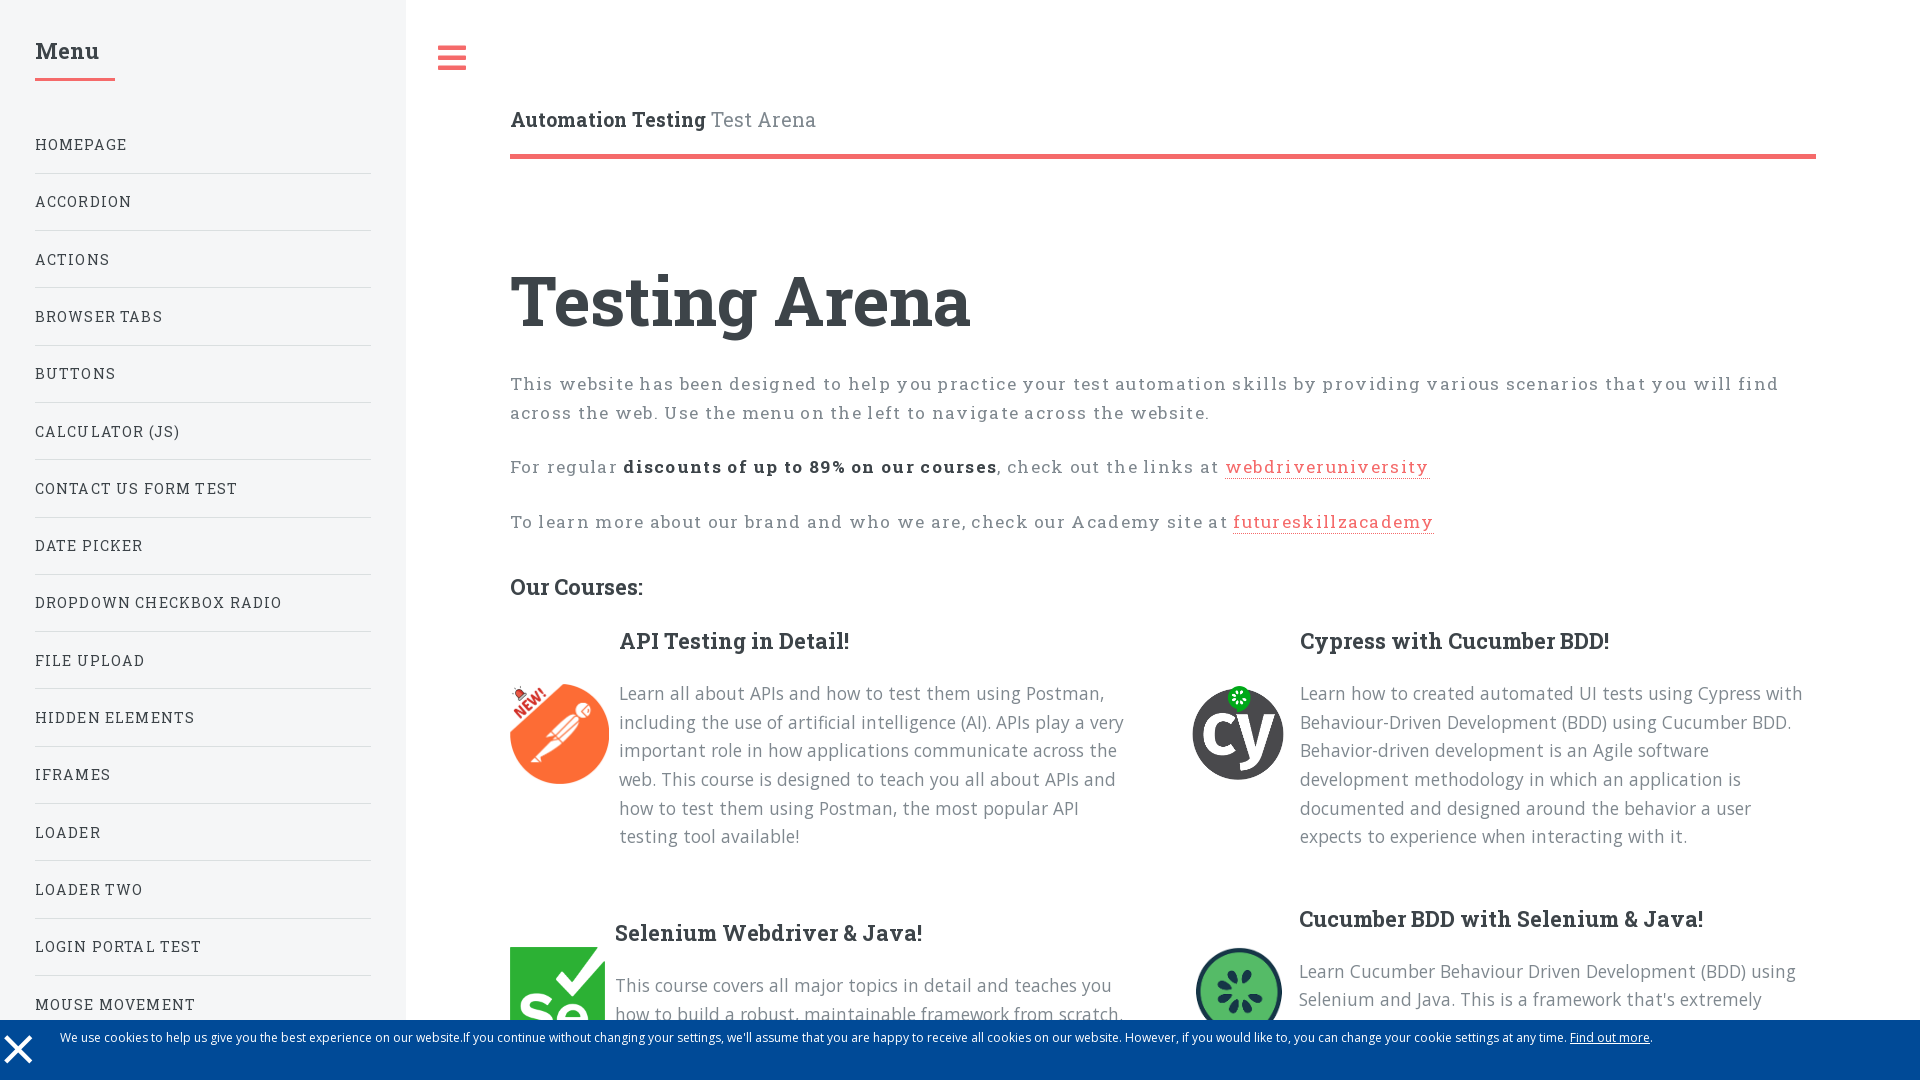

Automation Testing Co UK website fully loaded
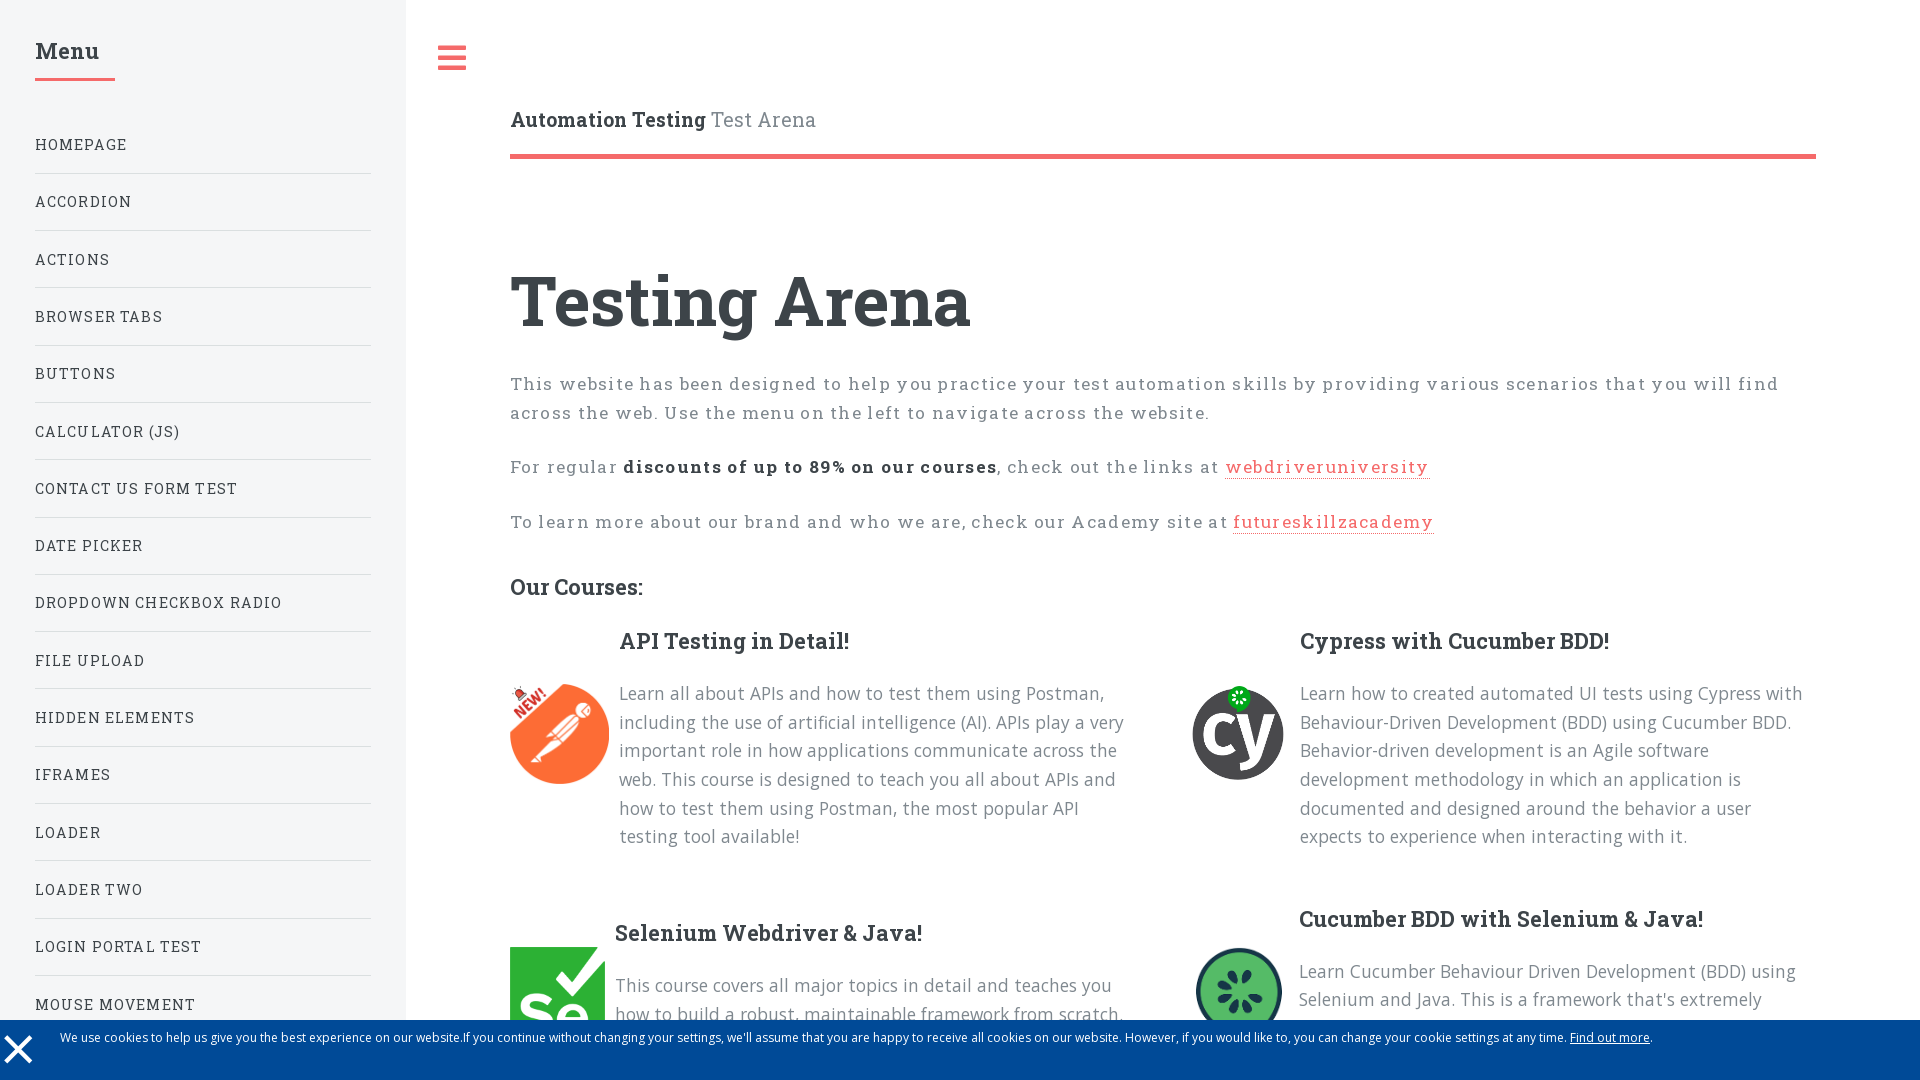

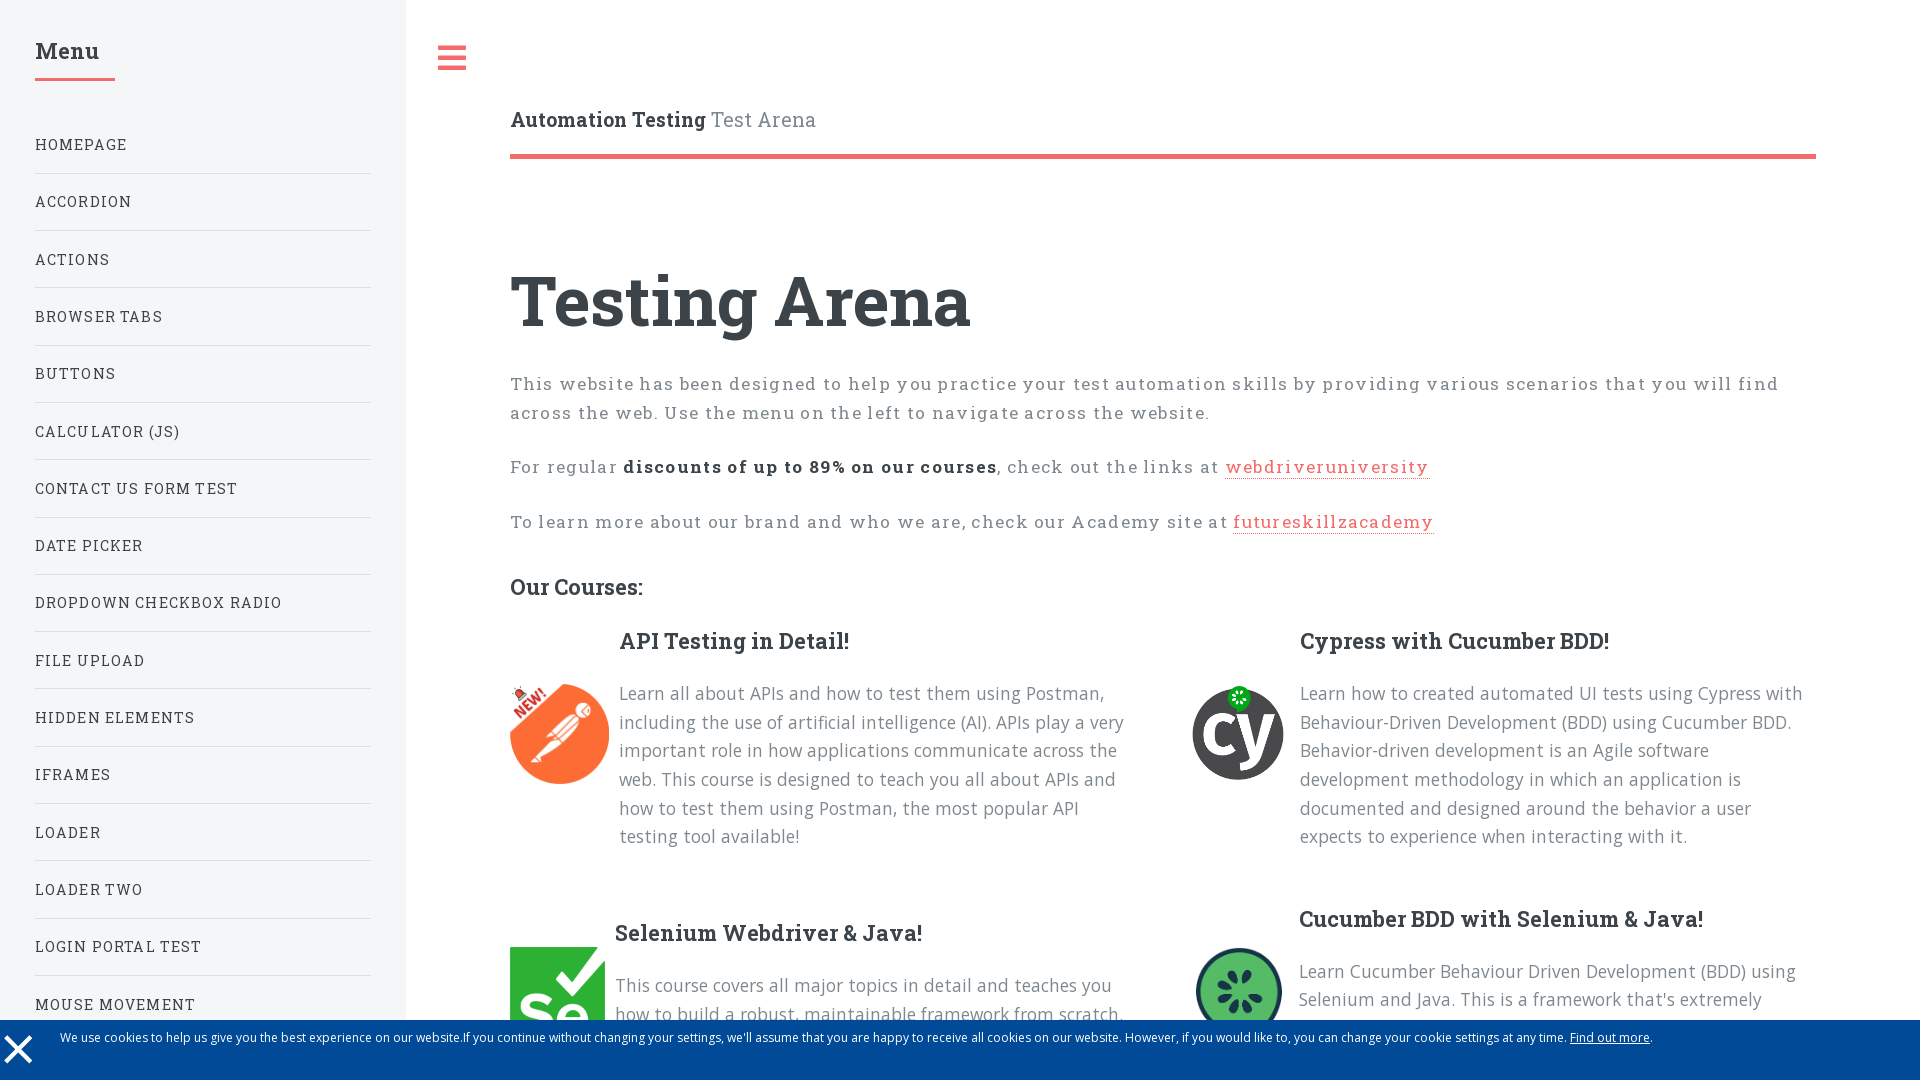